Tests filtering to display only completed todo items

Starting URL: https://demo.playwright.dev/todomvc

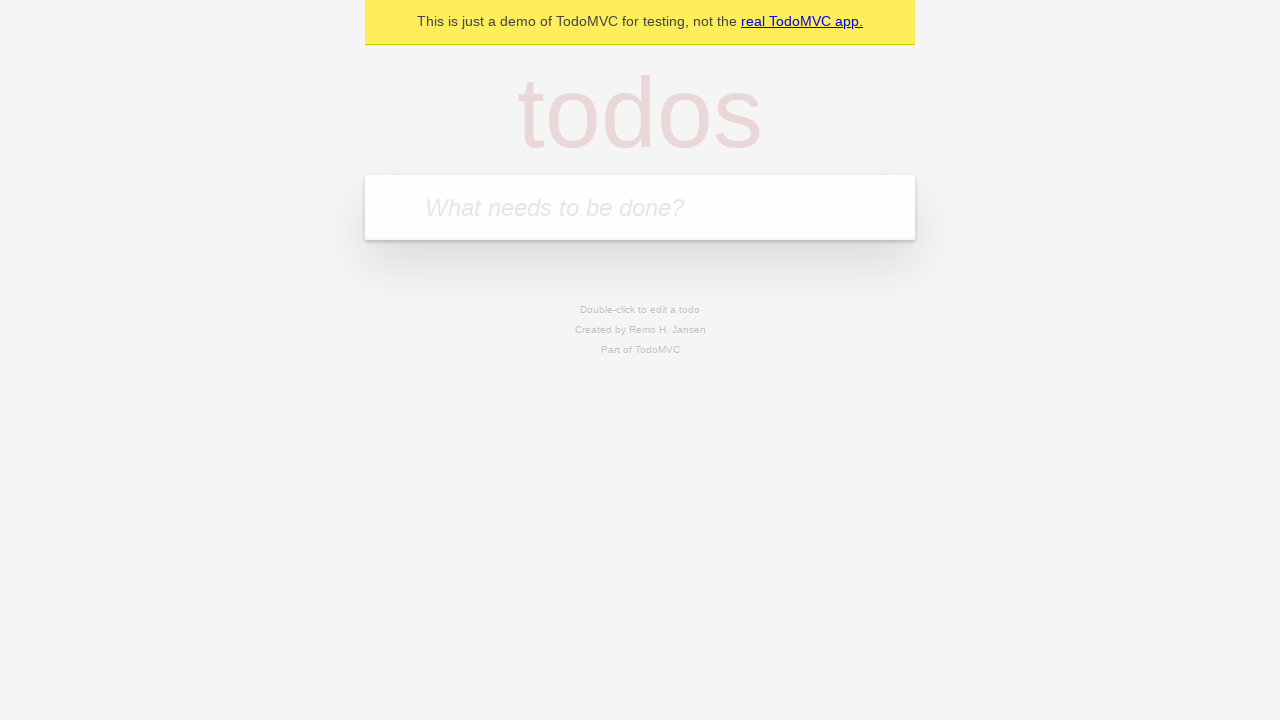

Located the 'What needs to be done?' input field
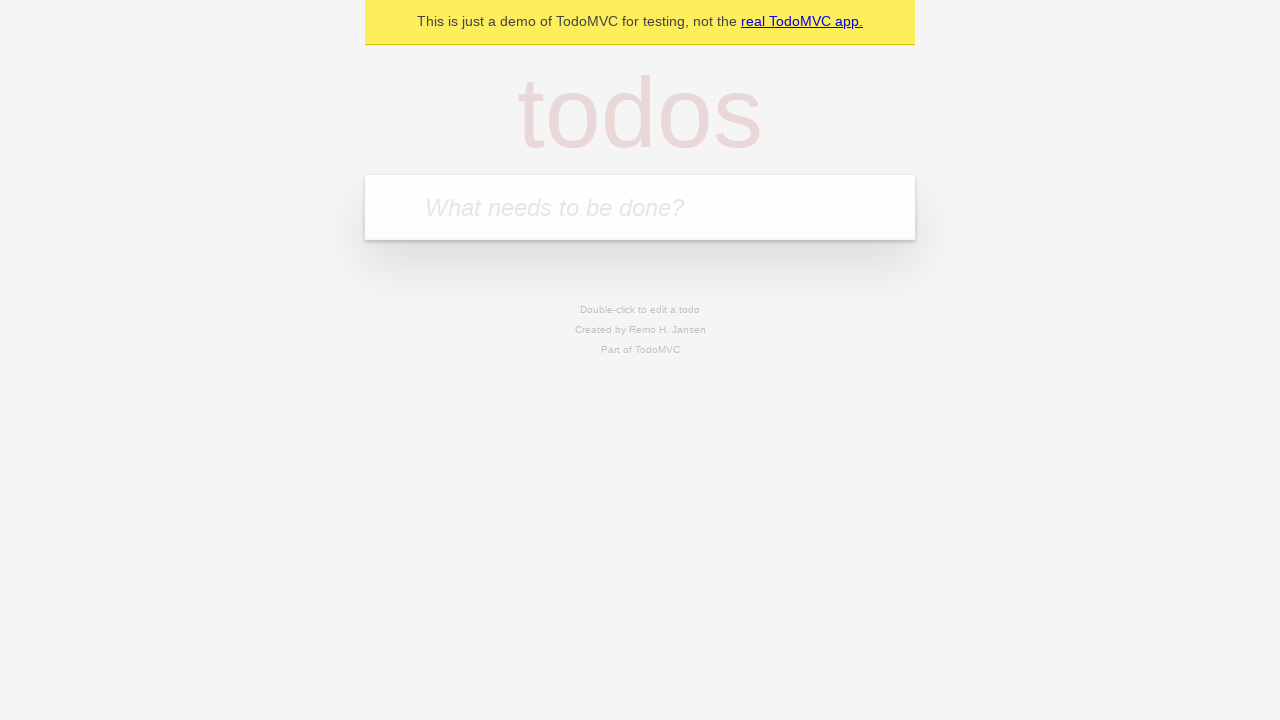

Filled todo input with 'buy some cheese' on internal:attr=[placeholder="What needs to be done?"i]
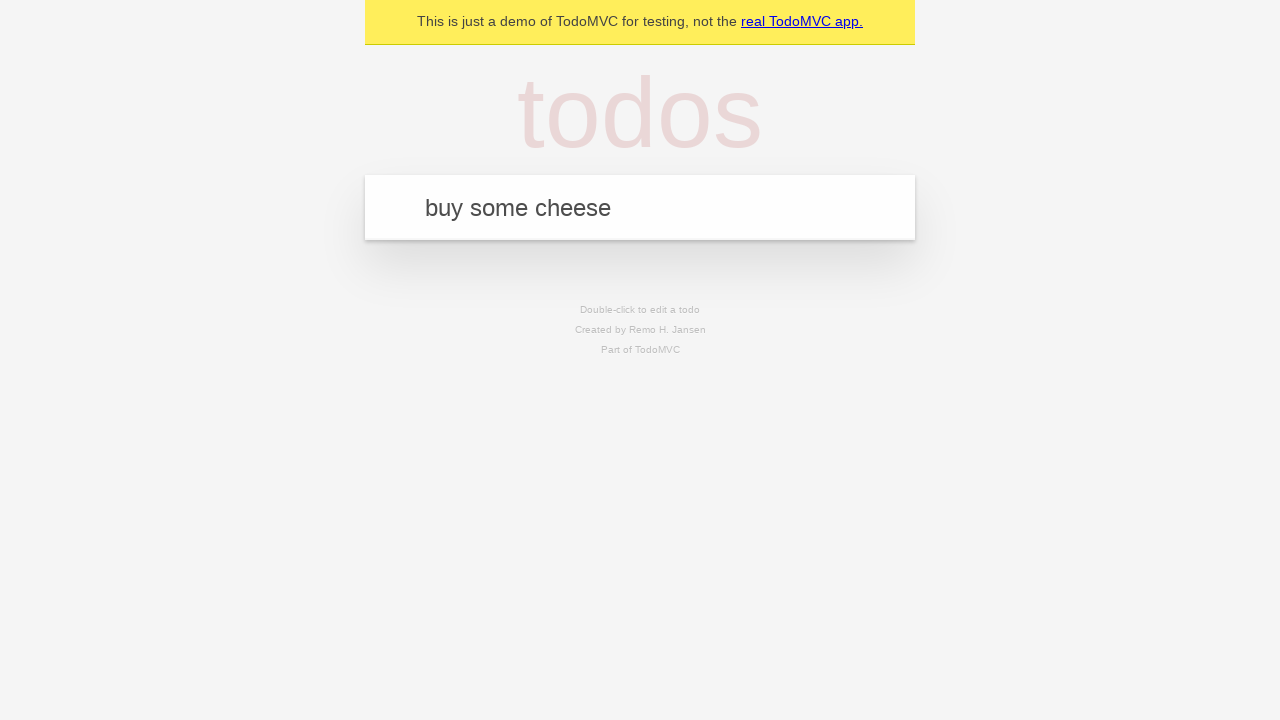

Pressed Enter to create todo item 'buy some cheese' on internal:attr=[placeholder="What needs to be done?"i]
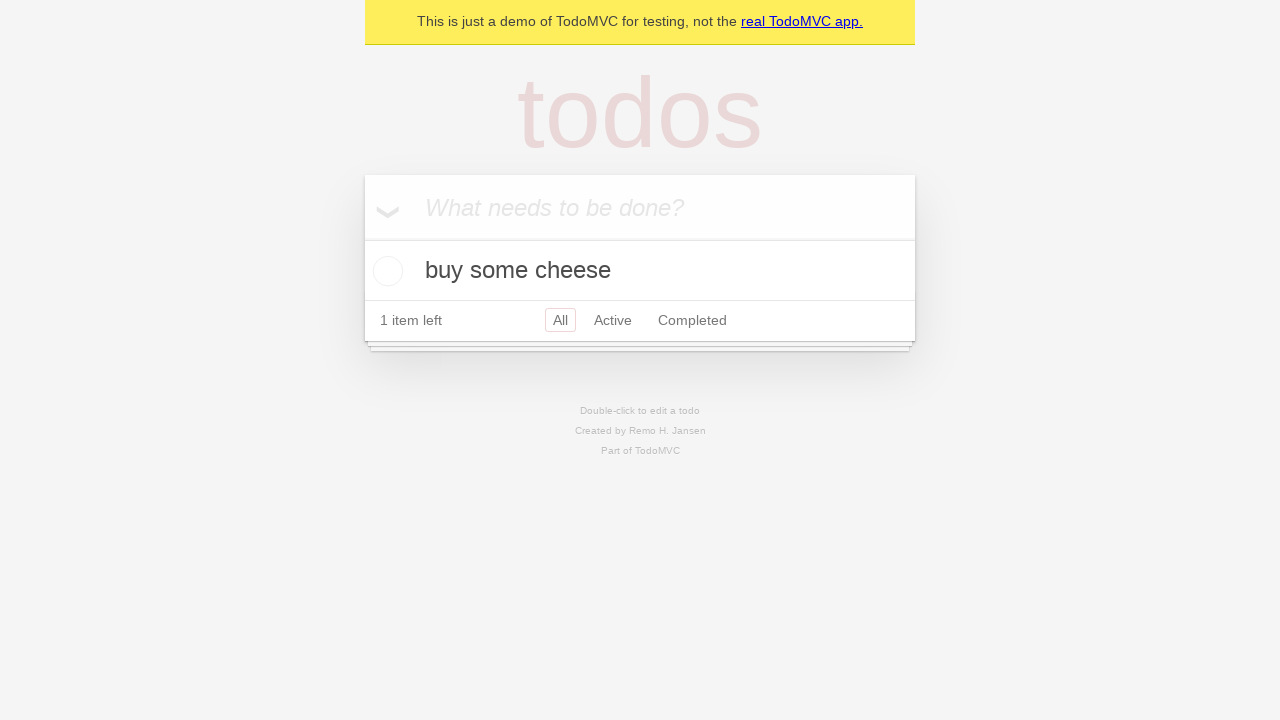

Filled todo input with 'feed the cat' on internal:attr=[placeholder="What needs to be done?"i]
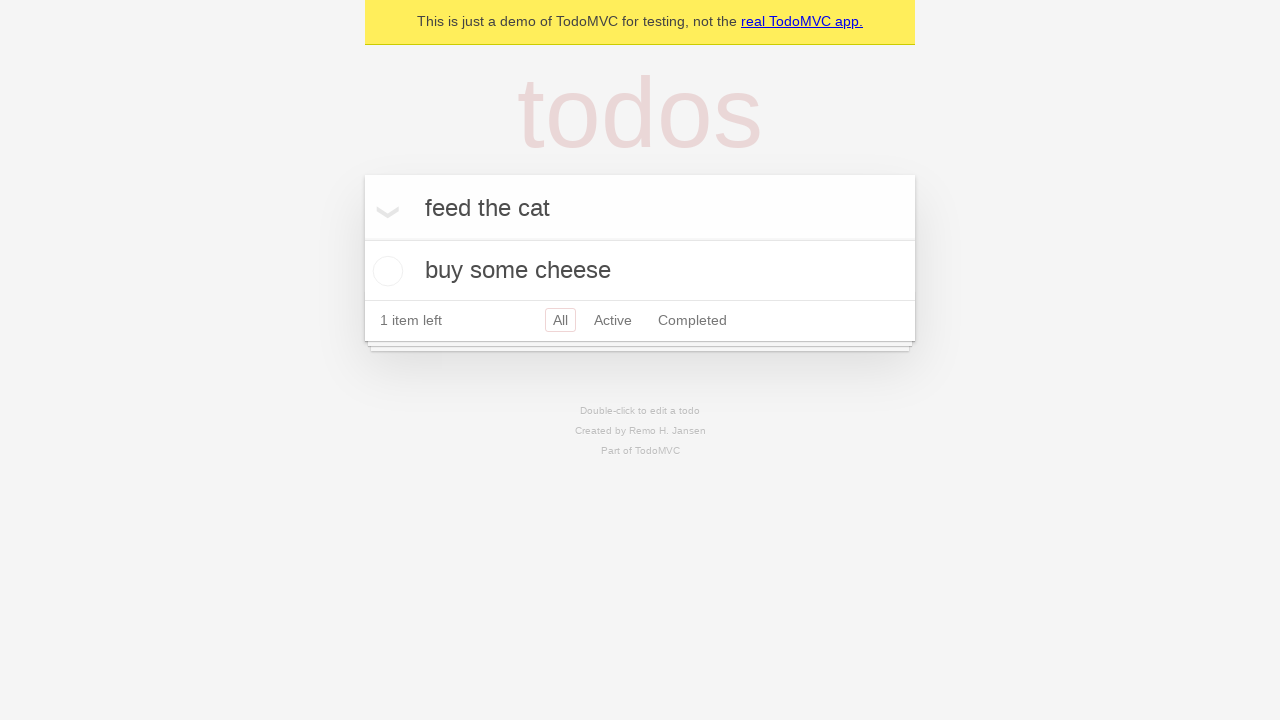

Pressed Enter to create todo item 'feed the cat' on internal:attr=[placeholder="What needs to be done?"i]
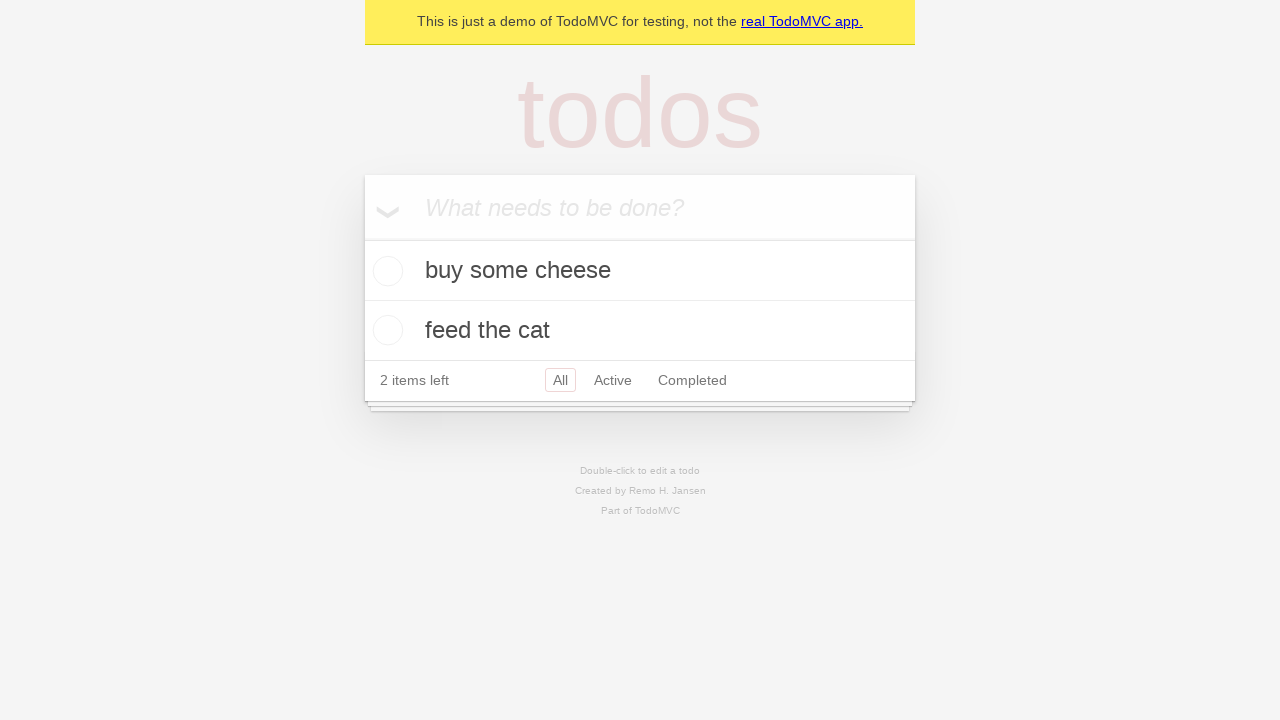

Filled todo input with 'book a doctors appointment' on internal:attr=[placeholder="What needs to be done?"i]
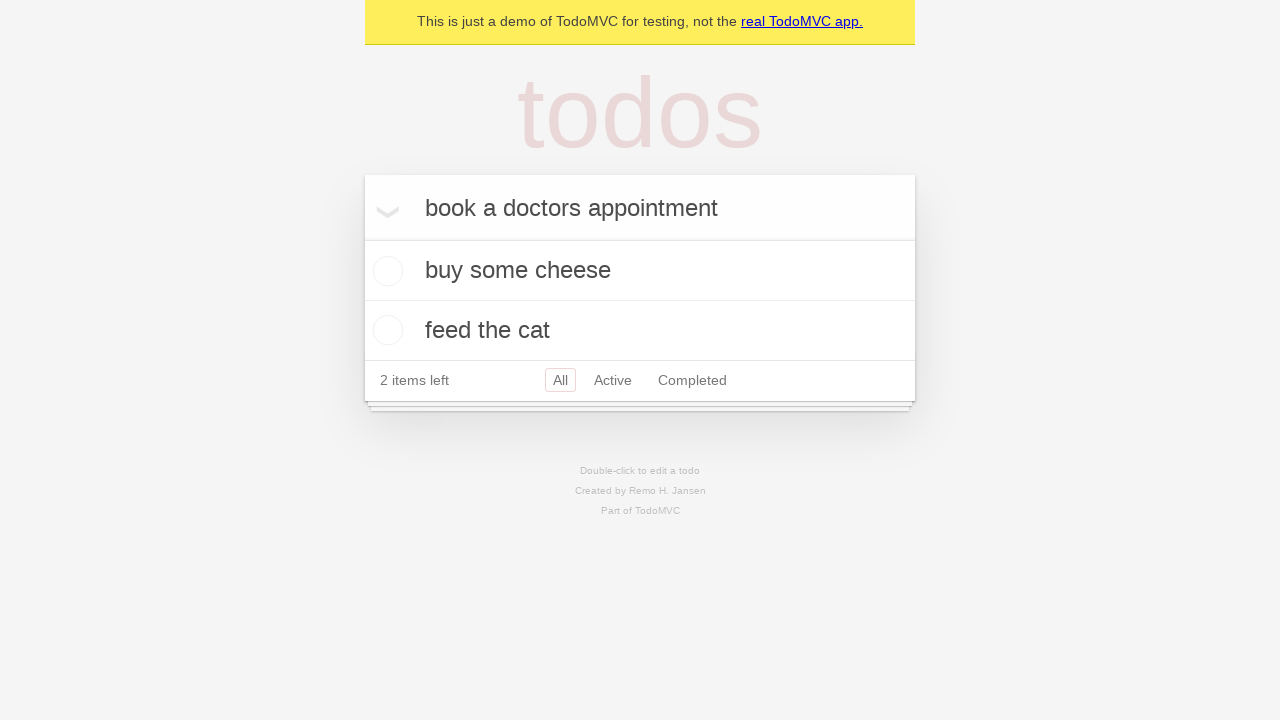

Pressed Enter to create todo item 'book a doctors appointment' on internal:attr=[placeholder="What needs to be done?"i]
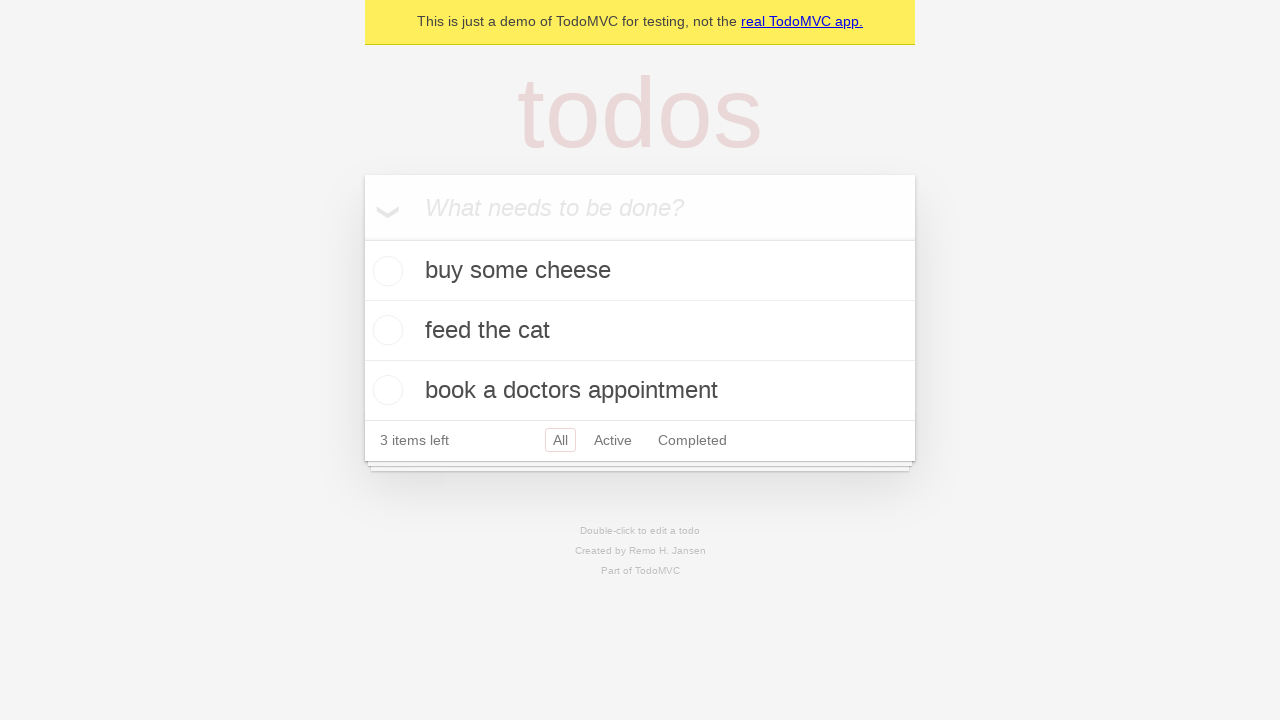

Checked the second todo item checkbox to mark it as completed at (385, 330) on internal:testid=[data-testid="todo-item"s] >> nth=1 >> internal:role=checkbox
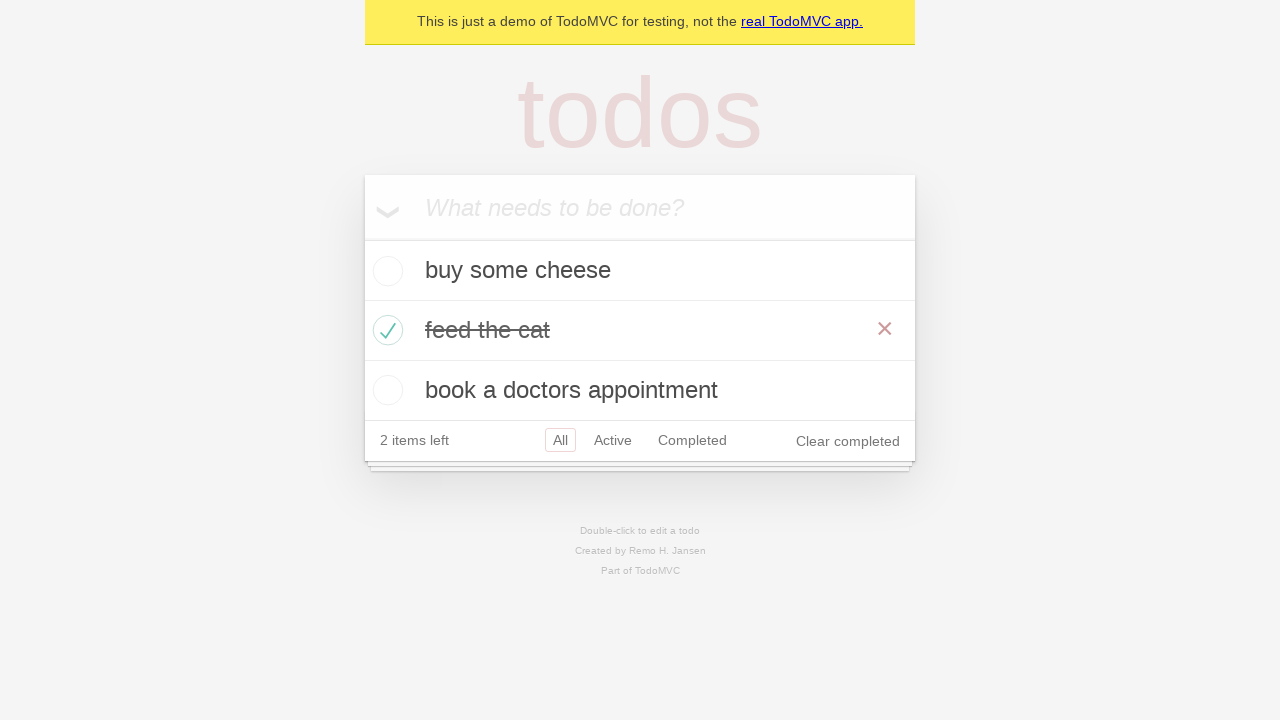

Clicked the 'Completed' filter link to display only completed items at (692, 440) on internal:role=link[name="Completed"i]
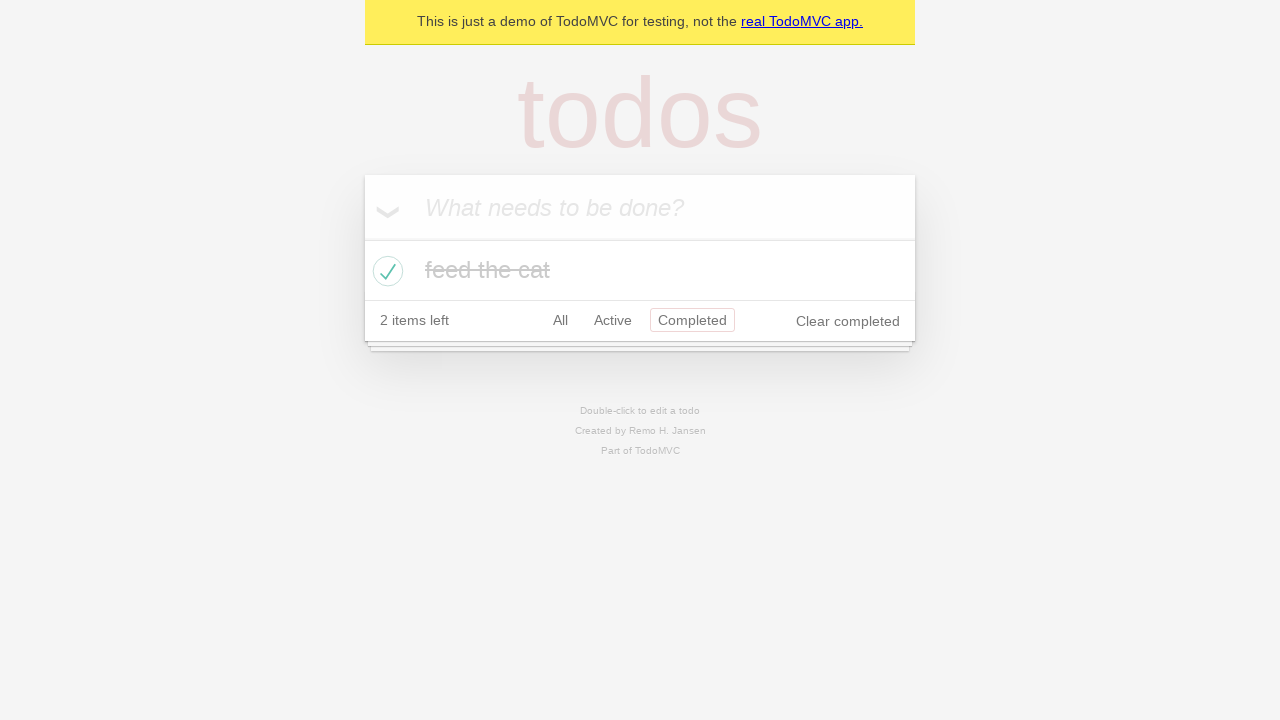

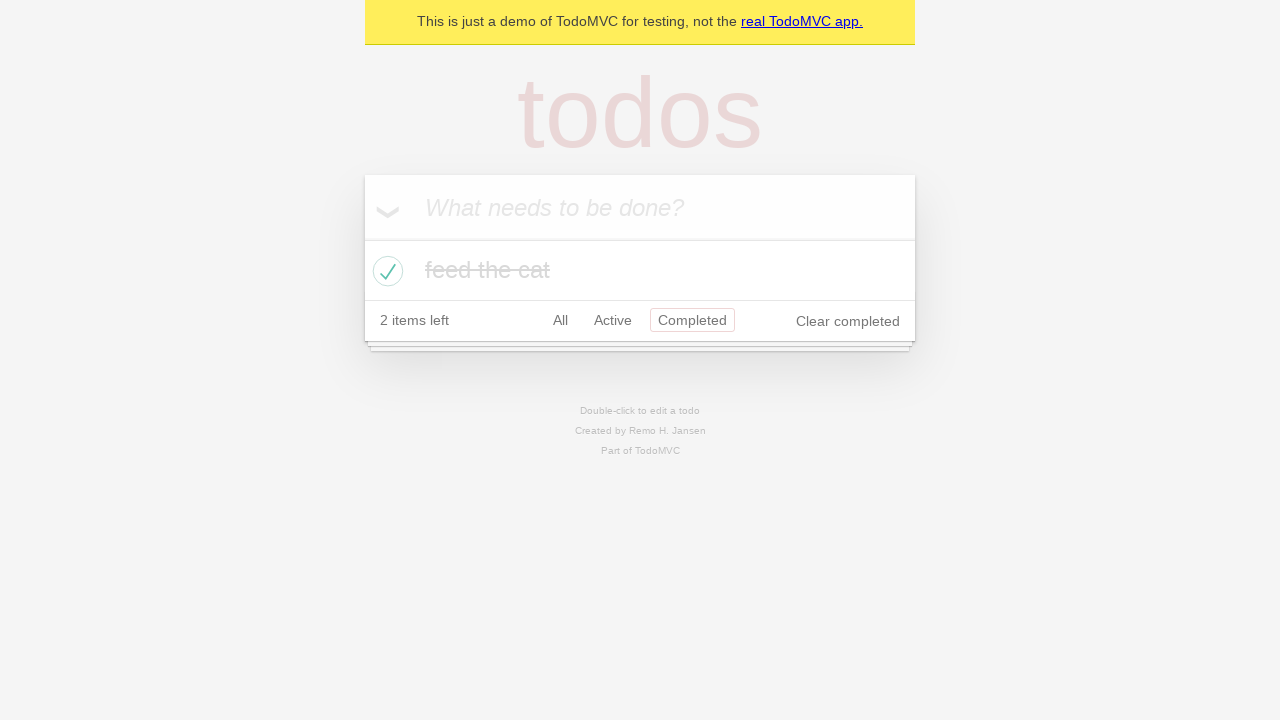